Clicks the Top Lists tab in the menu and verifies navigation

Starting URL: https://www.99-bottles-of-beer.net/

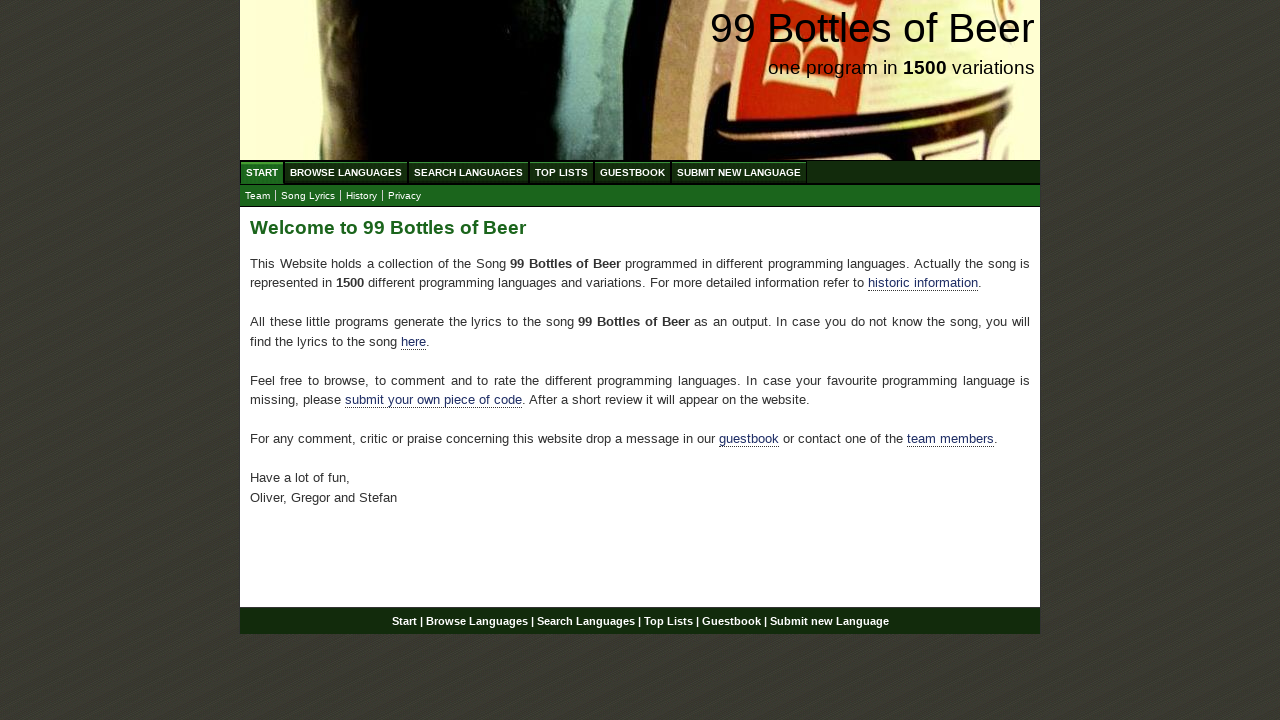

Clicked the Top Lists tab in the menu at (562, 172) on ul#menu a[href='/toplist.html']
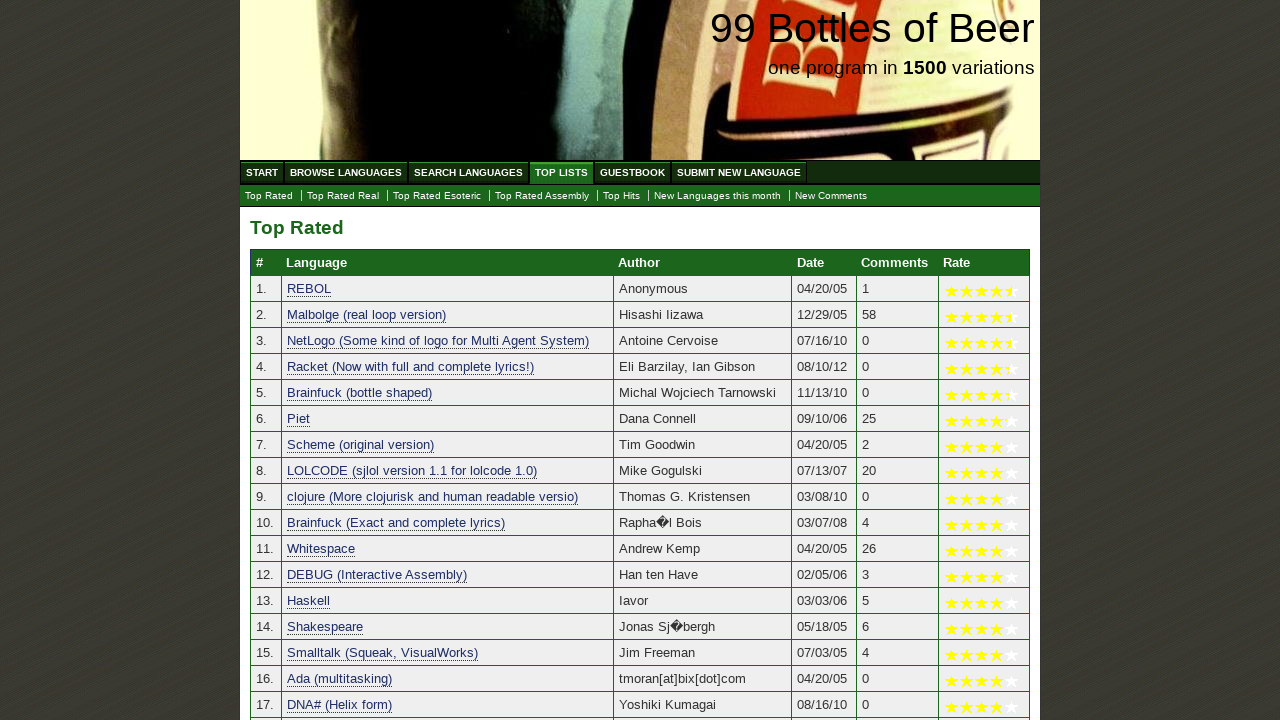

Navigation to Top Lists page completed successfully
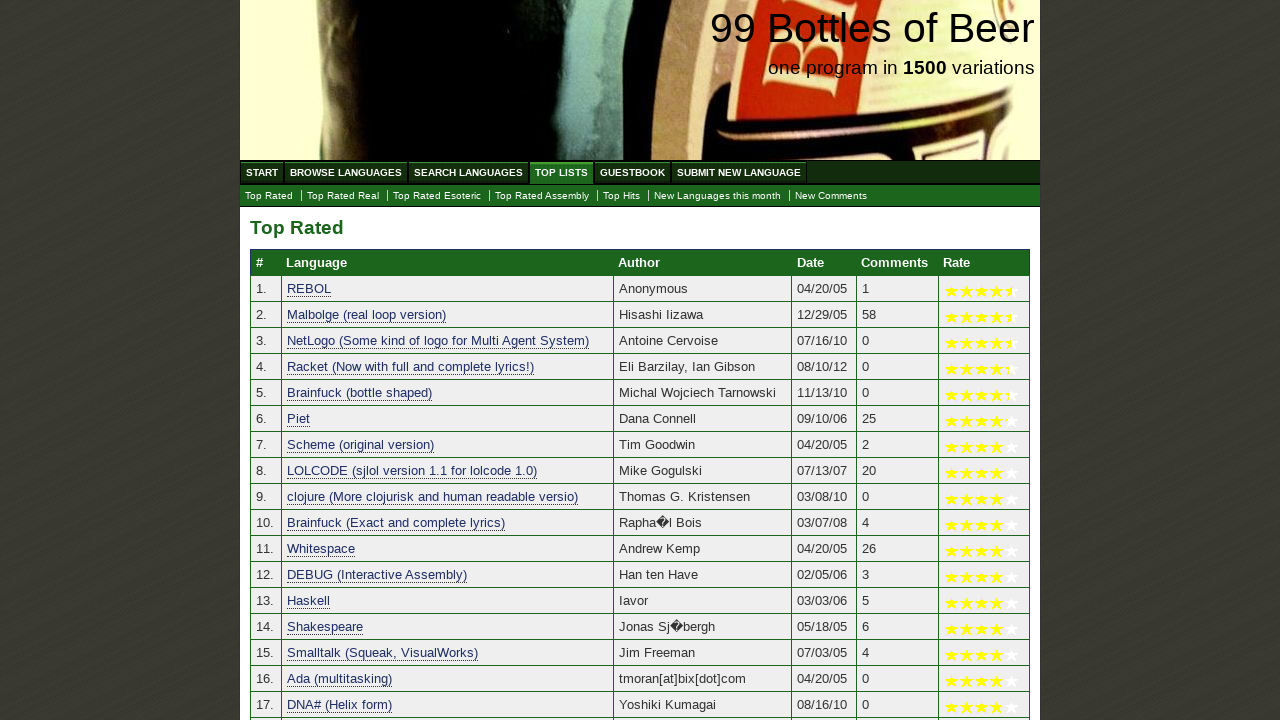

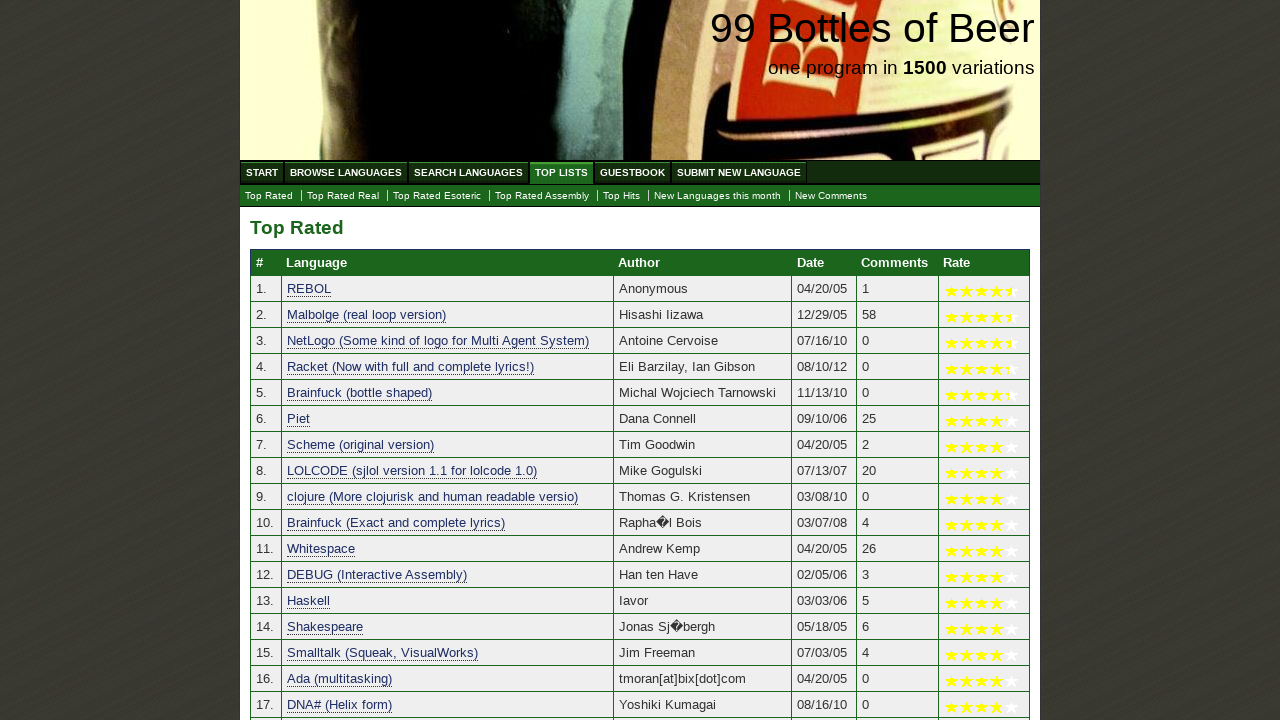